Navigates to the DEMOQA text-box page and fills in the Full Name field with a name value

Starting URL: https://demoqa.com/text-box

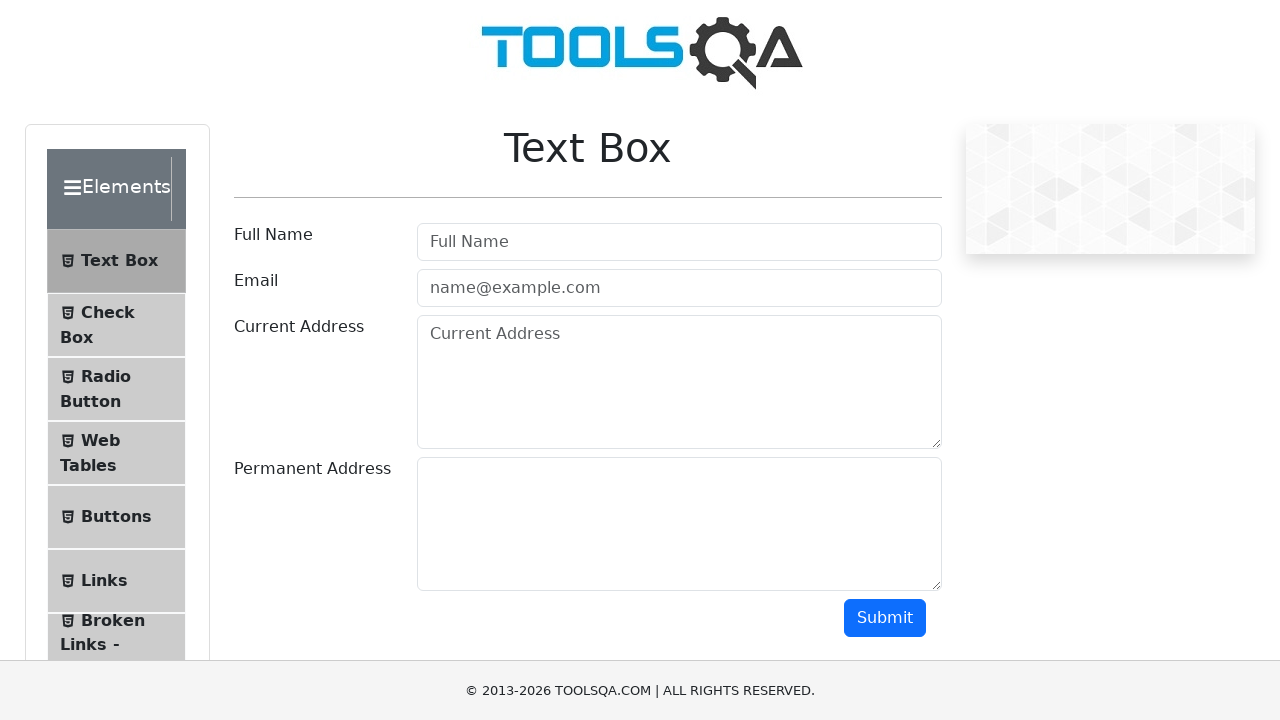

Filled Full Name field with 'Maria Garcia' on #userName
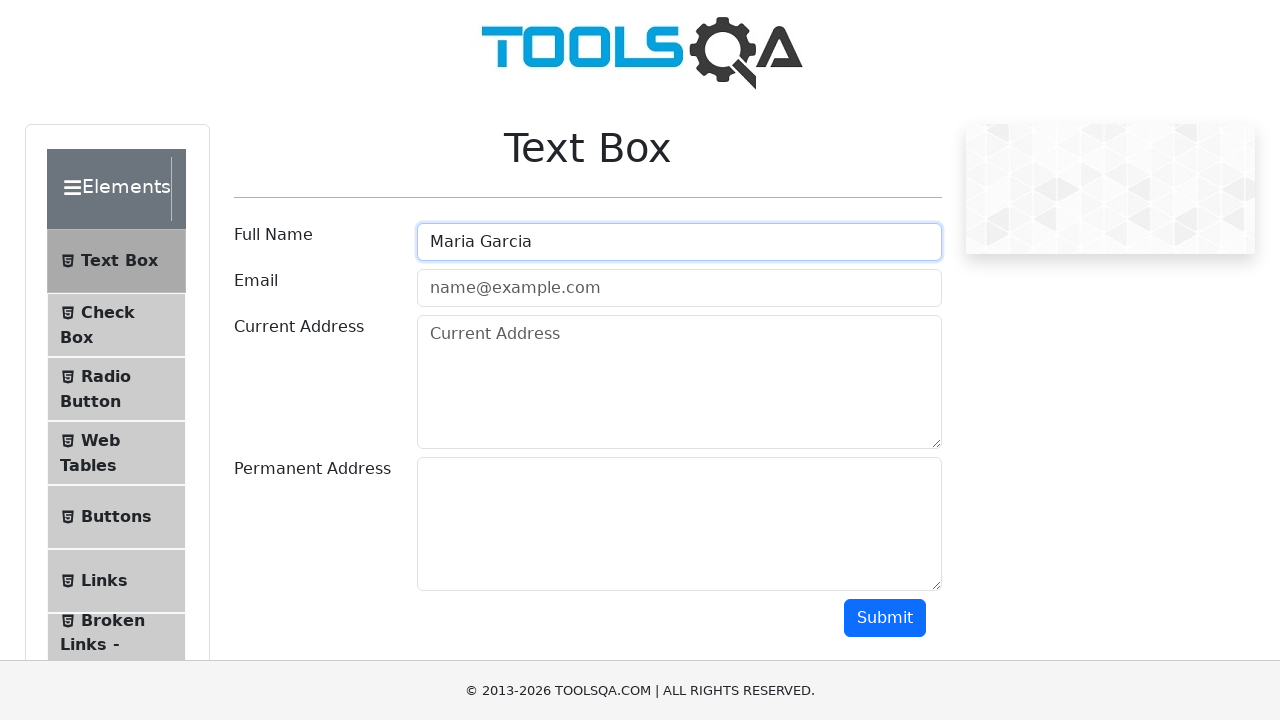

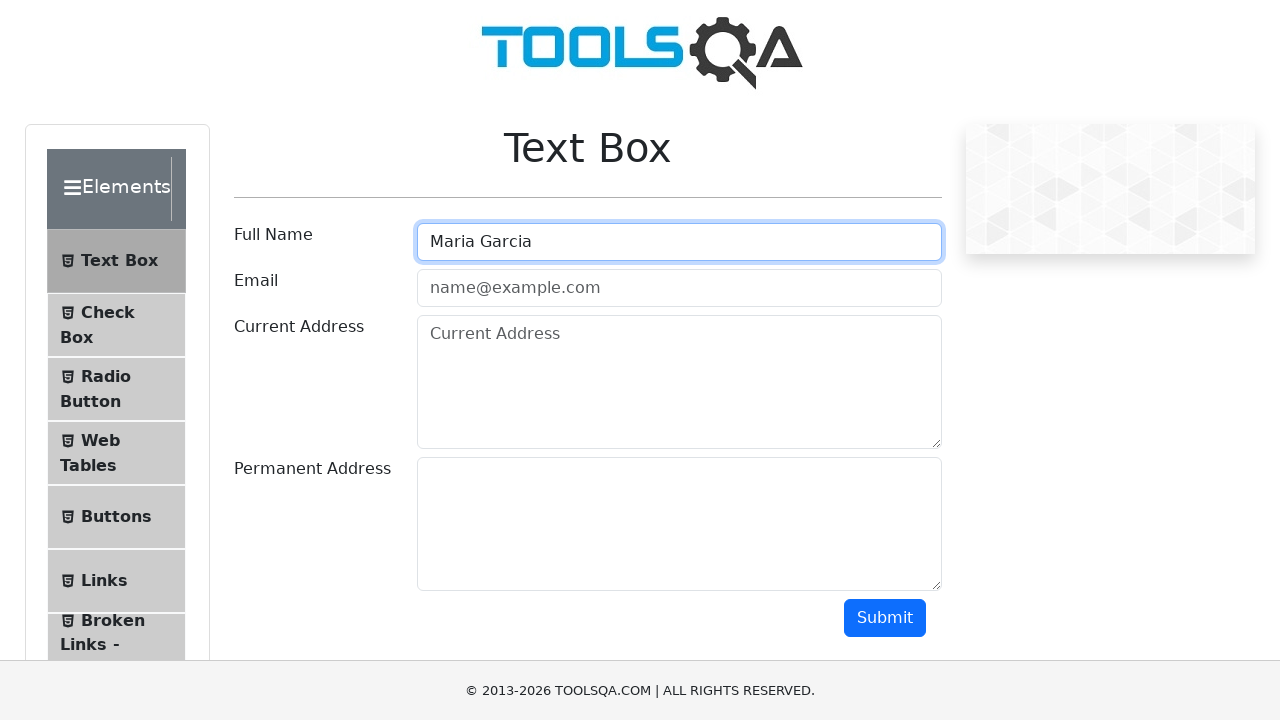